Tests the add to cart functionality by navigating to the store, selecting the first product, and clicking the add to cart button

Starting URL: https://atid.store/

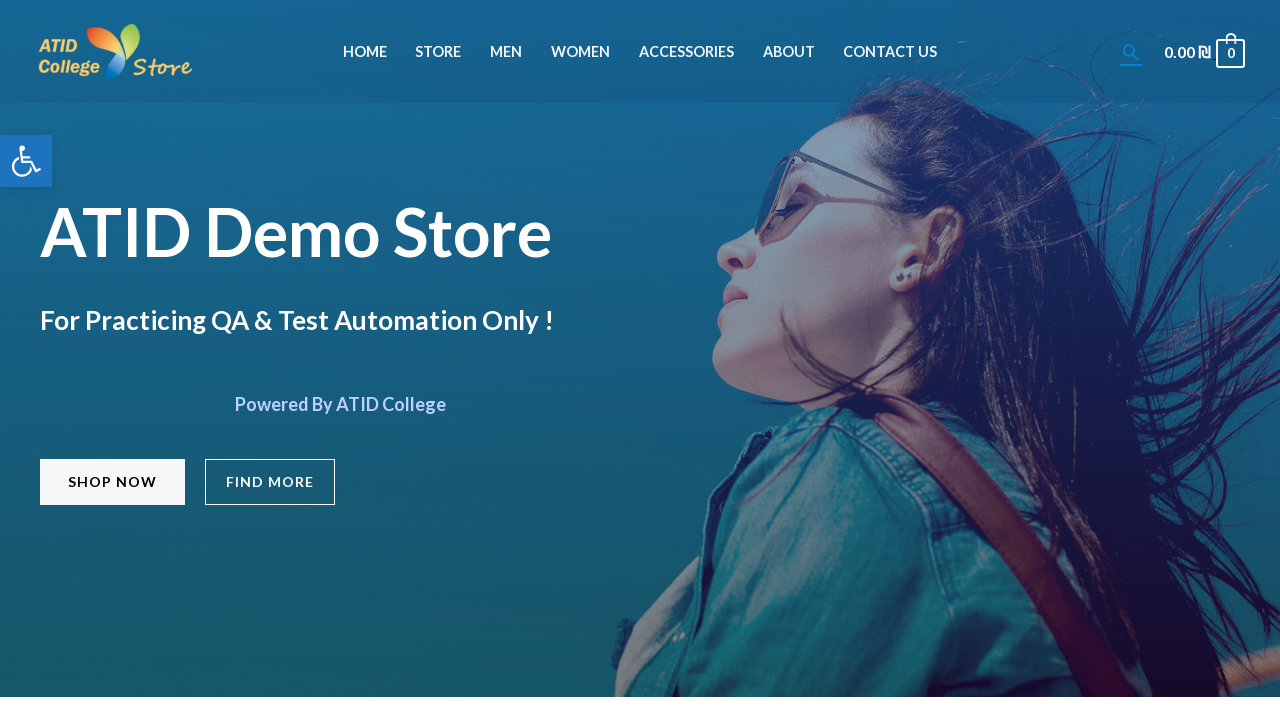

Clicked Shop menu item at (438, 52) on #menu-item-45 > a
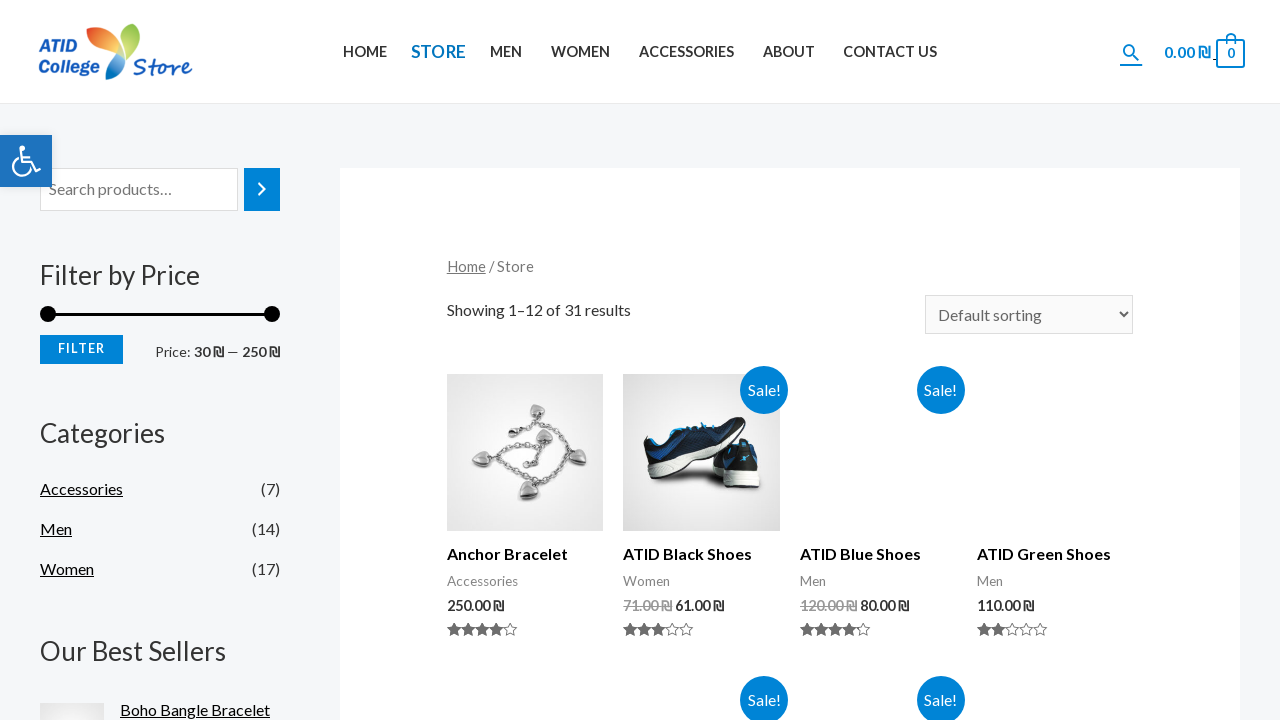

Product listing loaded
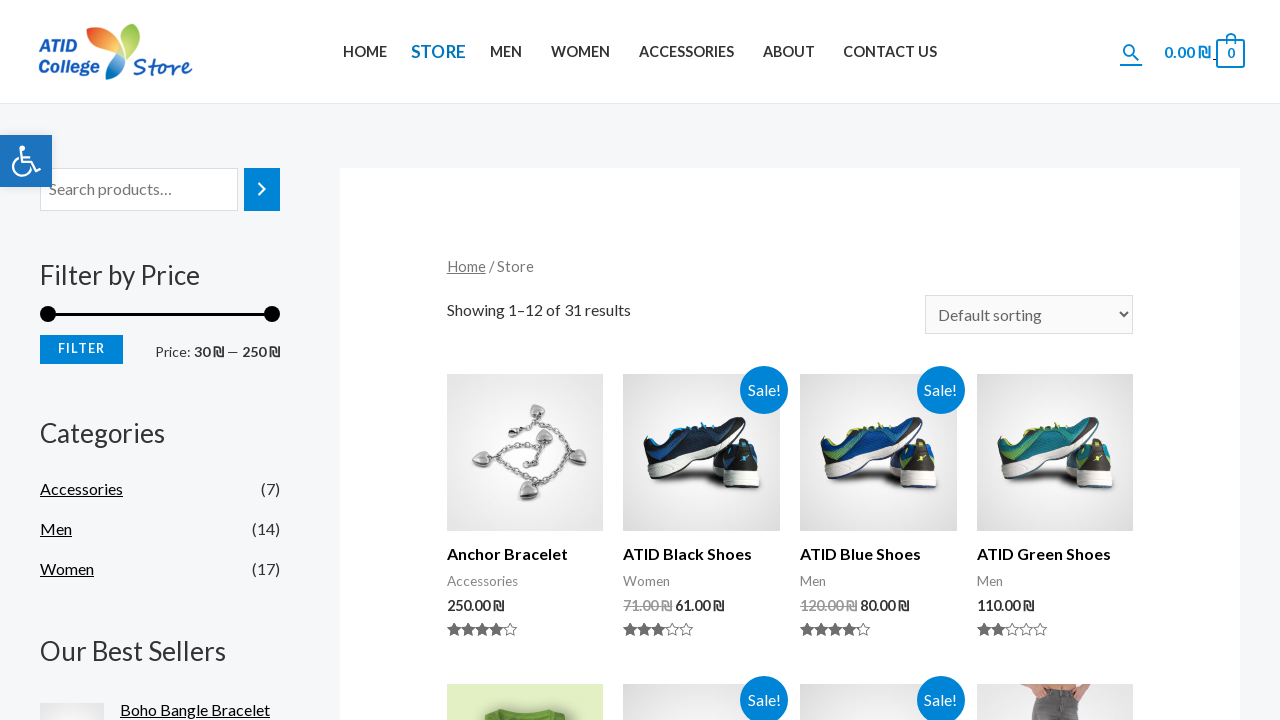

Clicked on the first product at (525, 509) on #main > div li:first-child
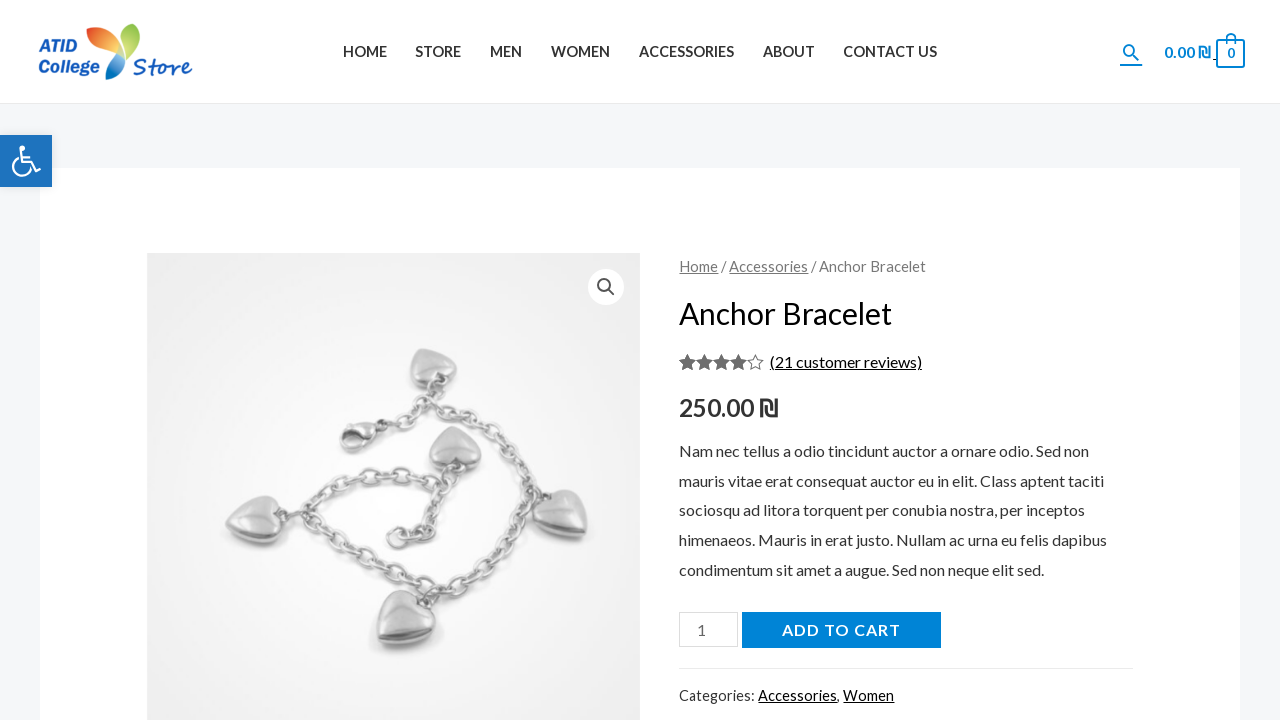

Product page loaded with Add to Cart button
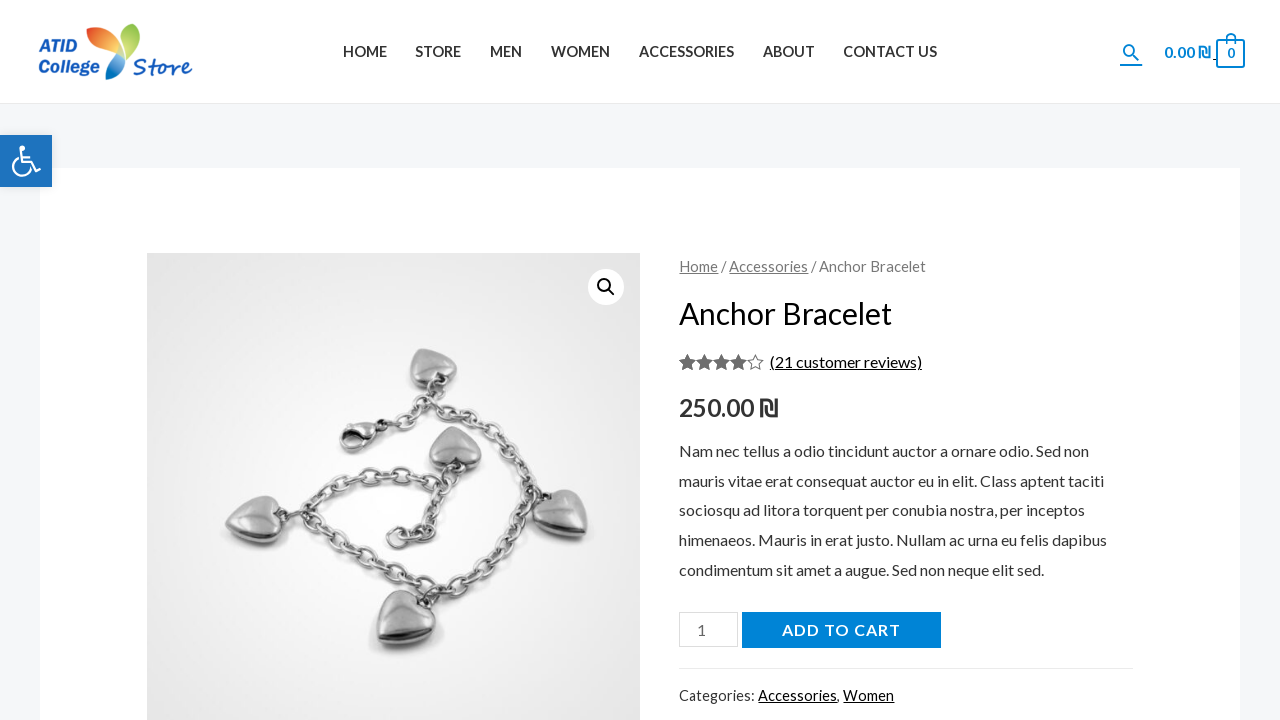

Clicked Add to Cart button at (841, 630) on #product-160 > div.summary.entry-summary > form > button
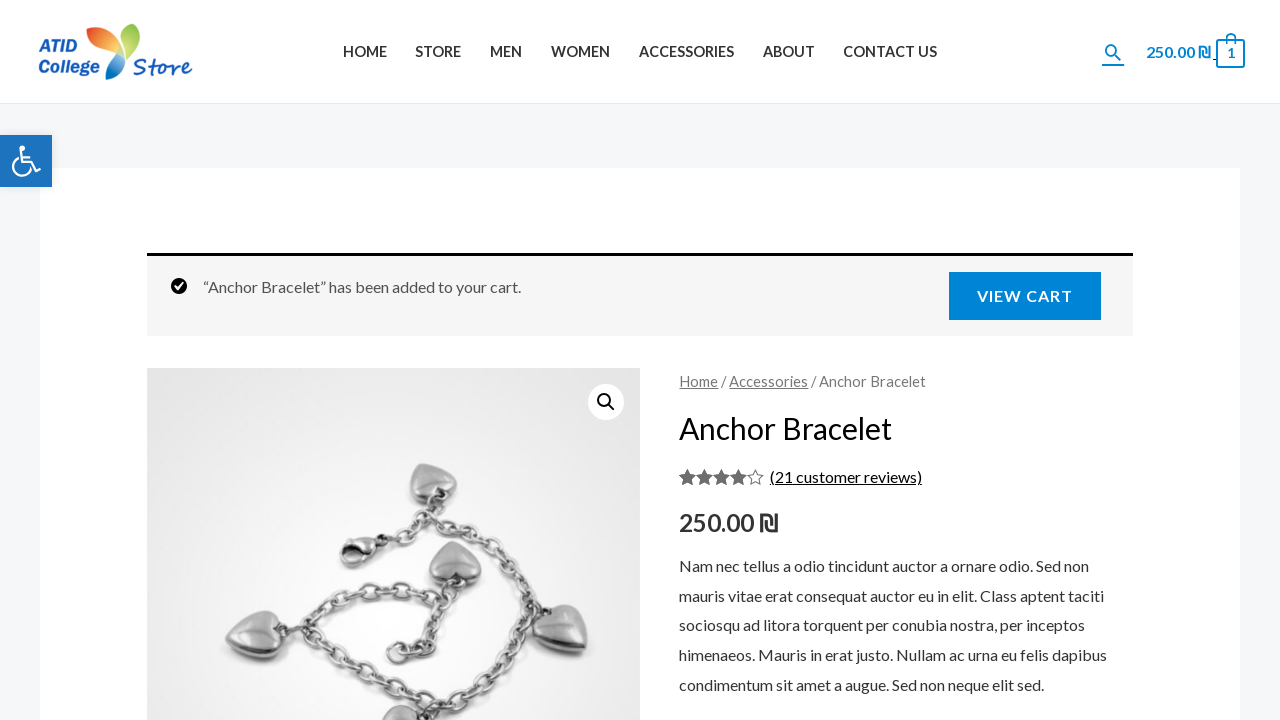

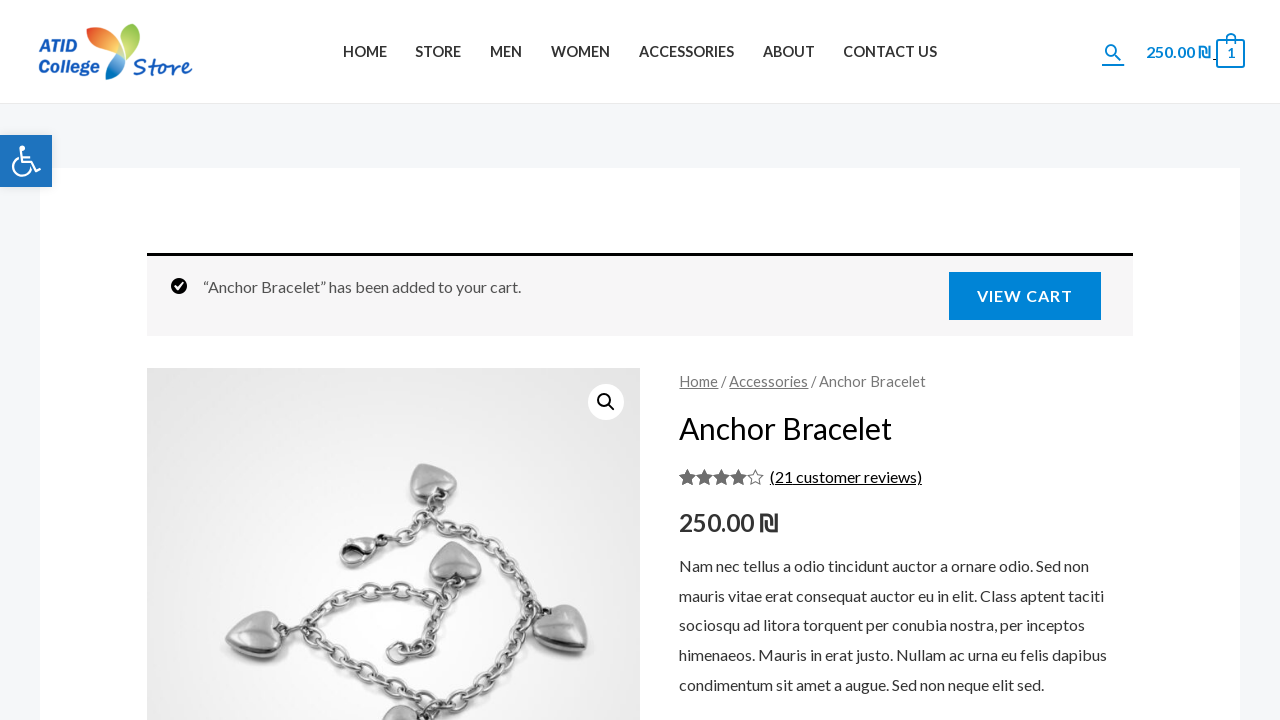